Tests basic browser navigation functionality including navigating to a URL, going back, going forward, and refreshing the page on the Selenium website.

Starting URL: http://www.seleniumhq.org

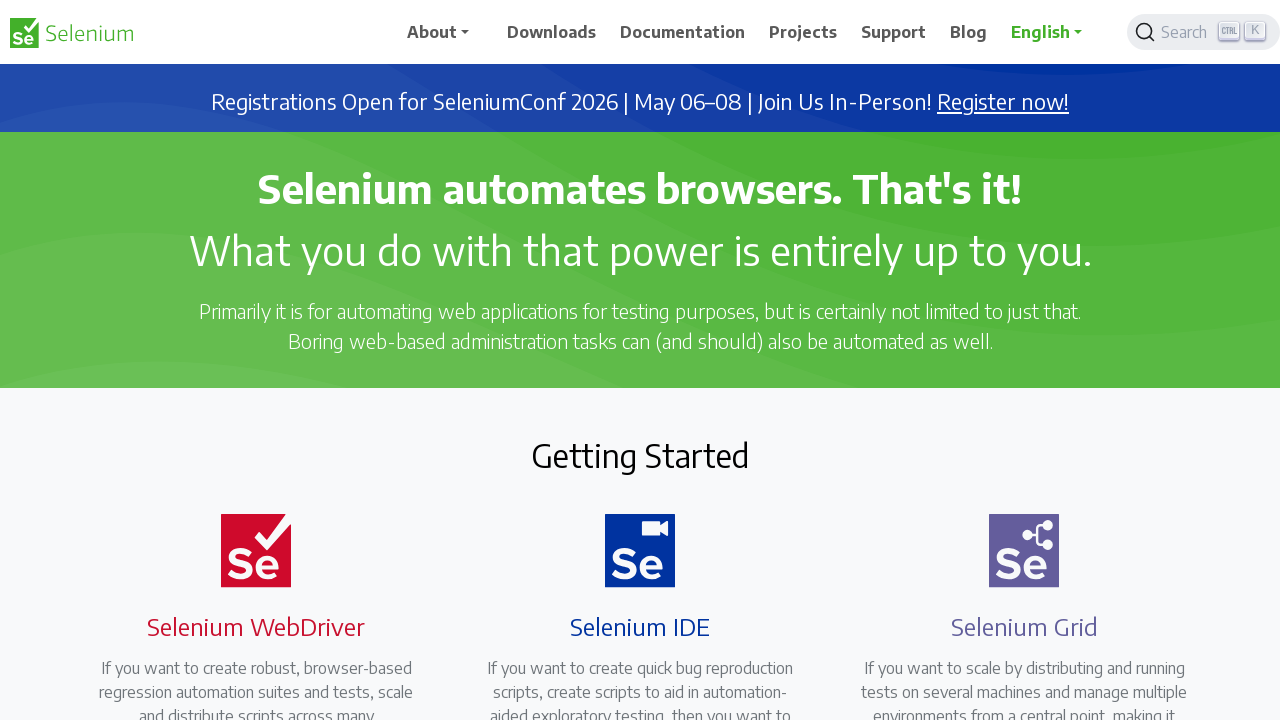

Navigated to Selenium download page
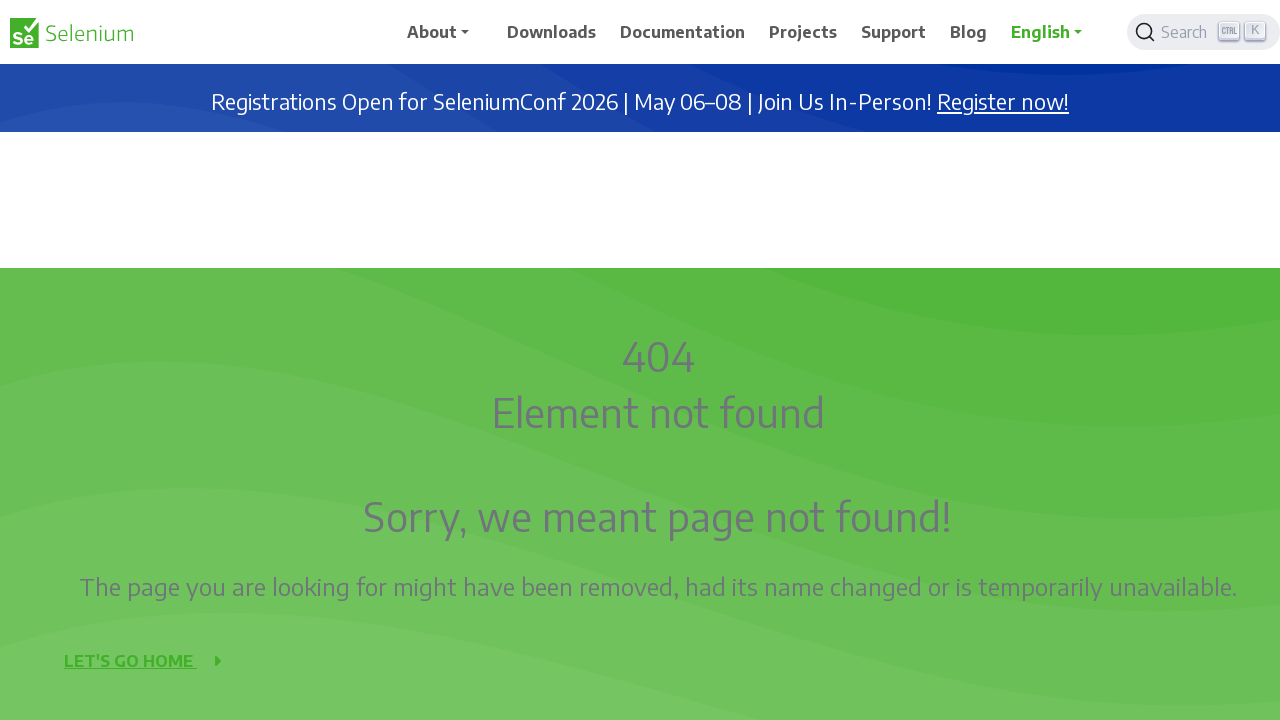

Navigated back to previous page
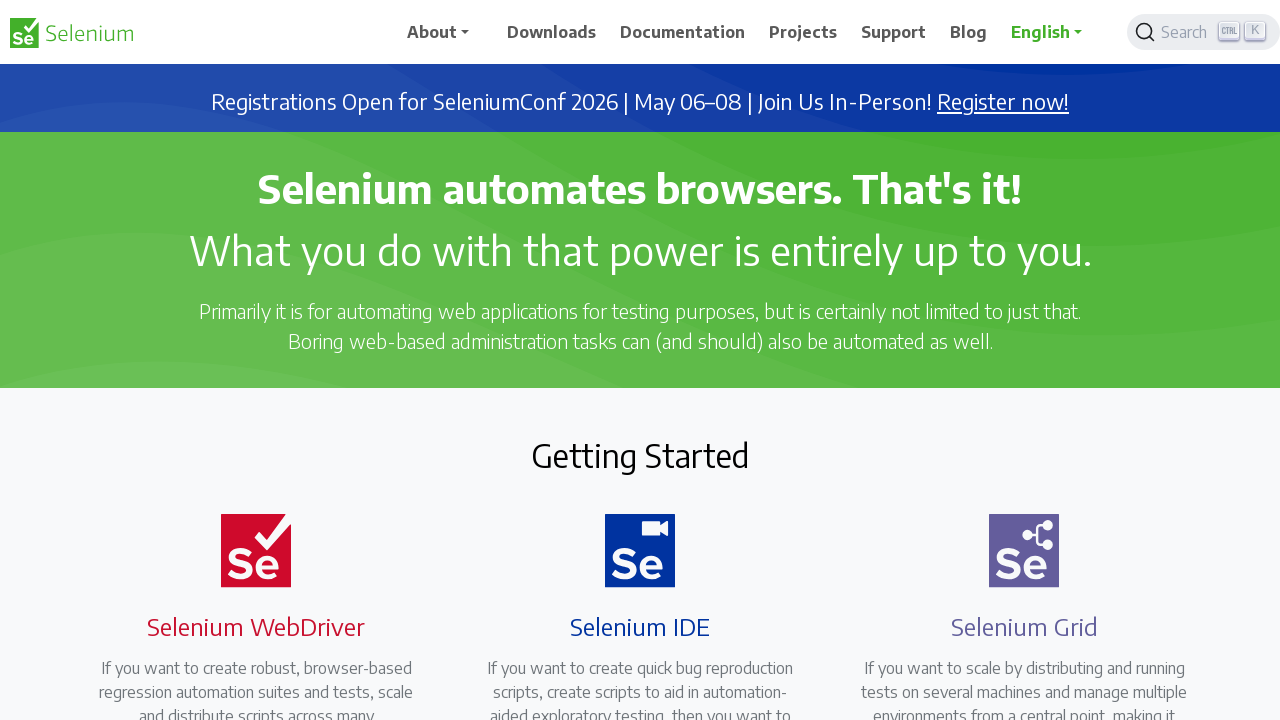

Navigated forward to download page
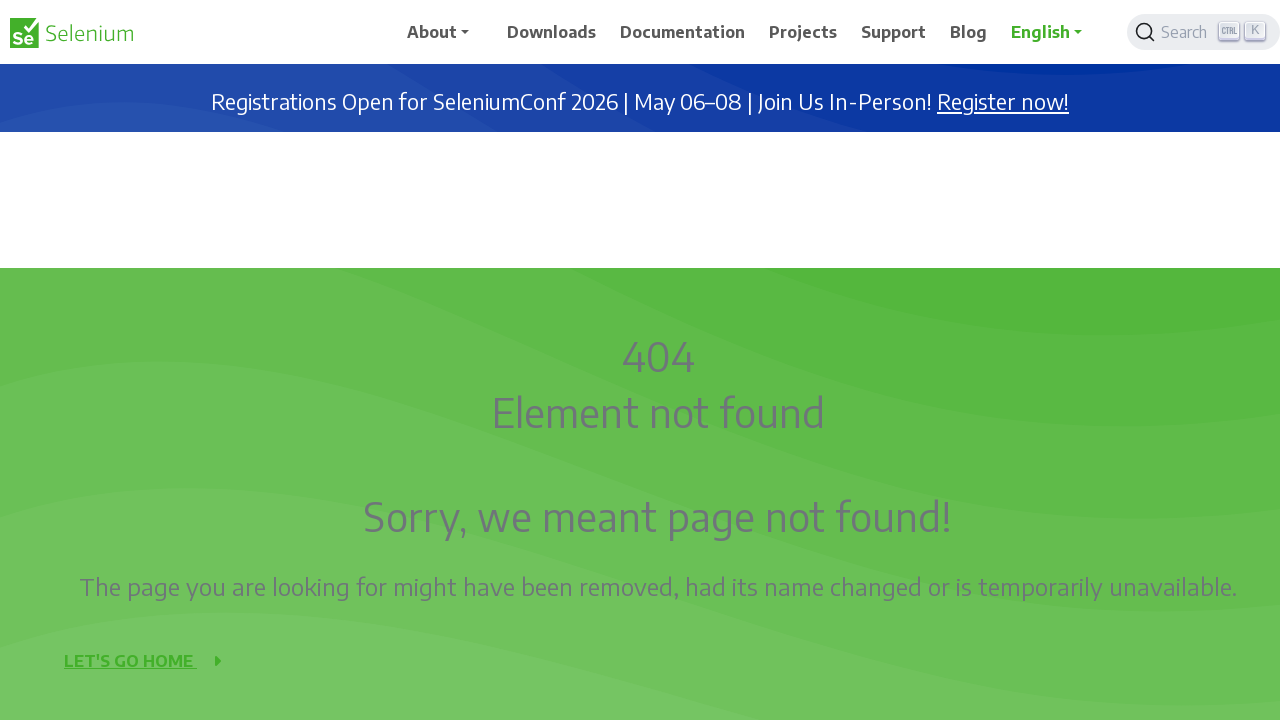

Refreshed the current page
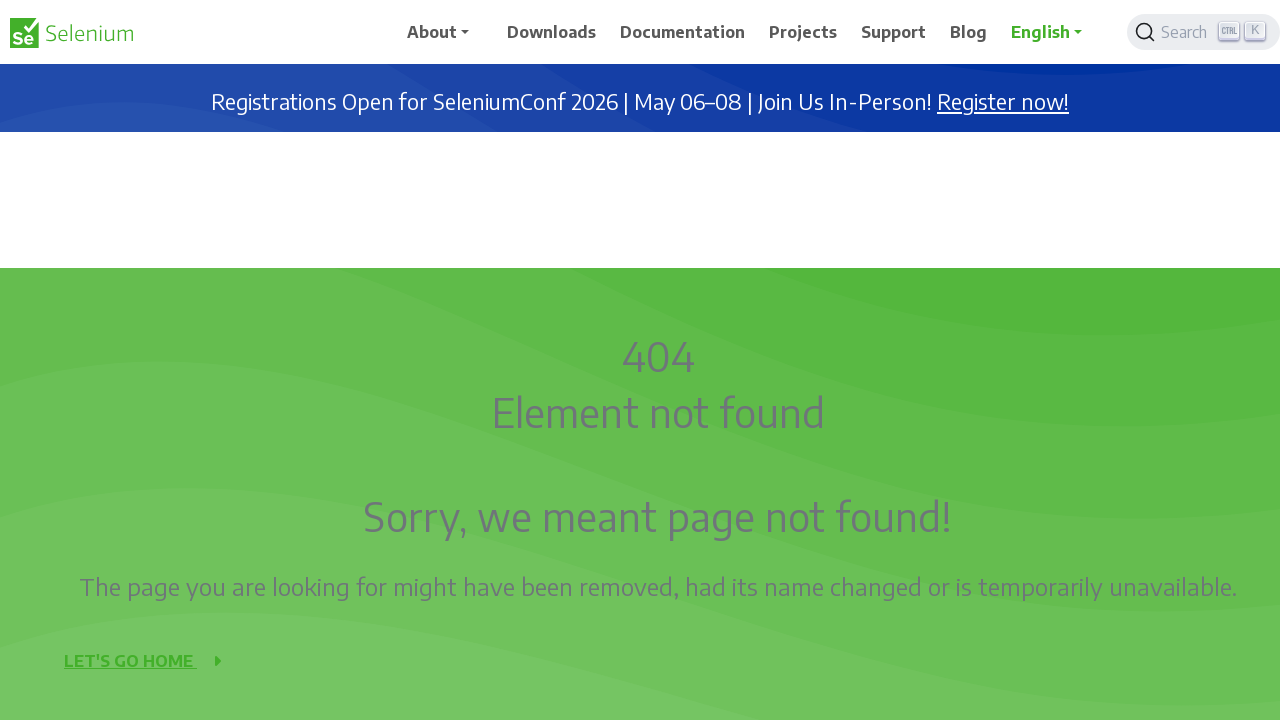

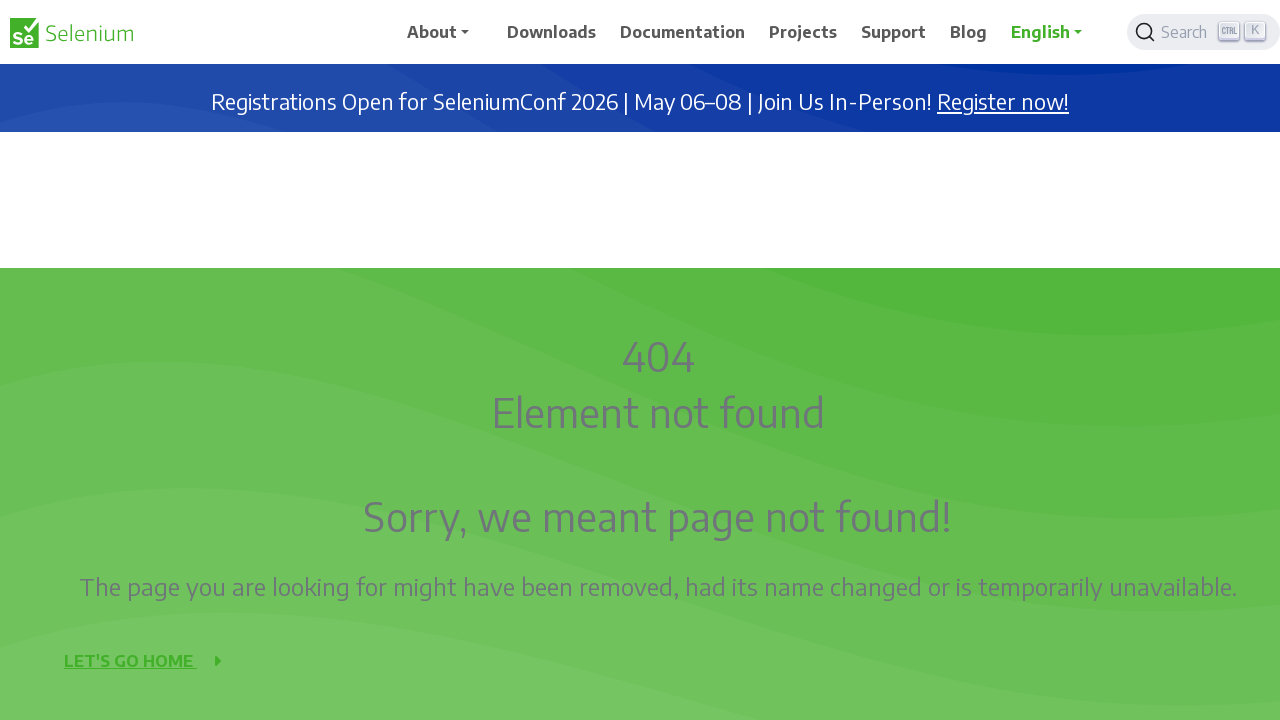